Tests text field functionality by checking if email field is visible, enabled, and editable, then clears and fills the name field with text

Starting URL: https://mrreddyautomation.com/playground/

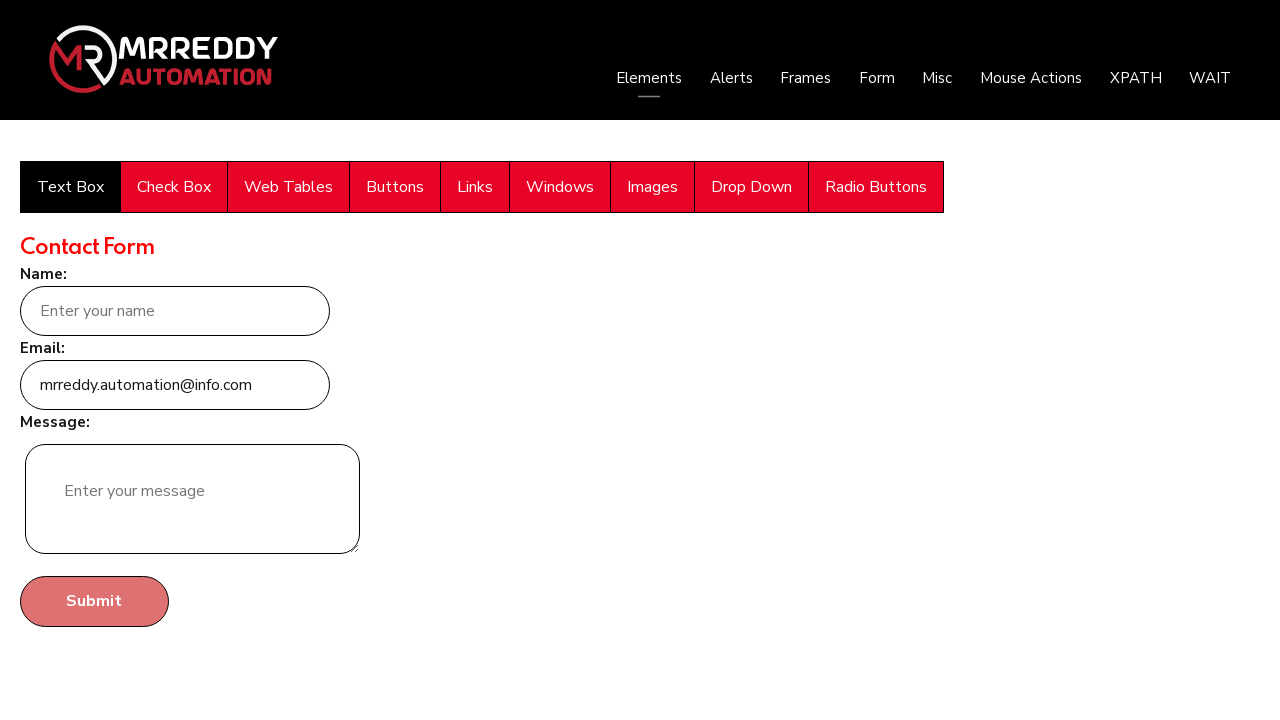

Checked if email field is visible
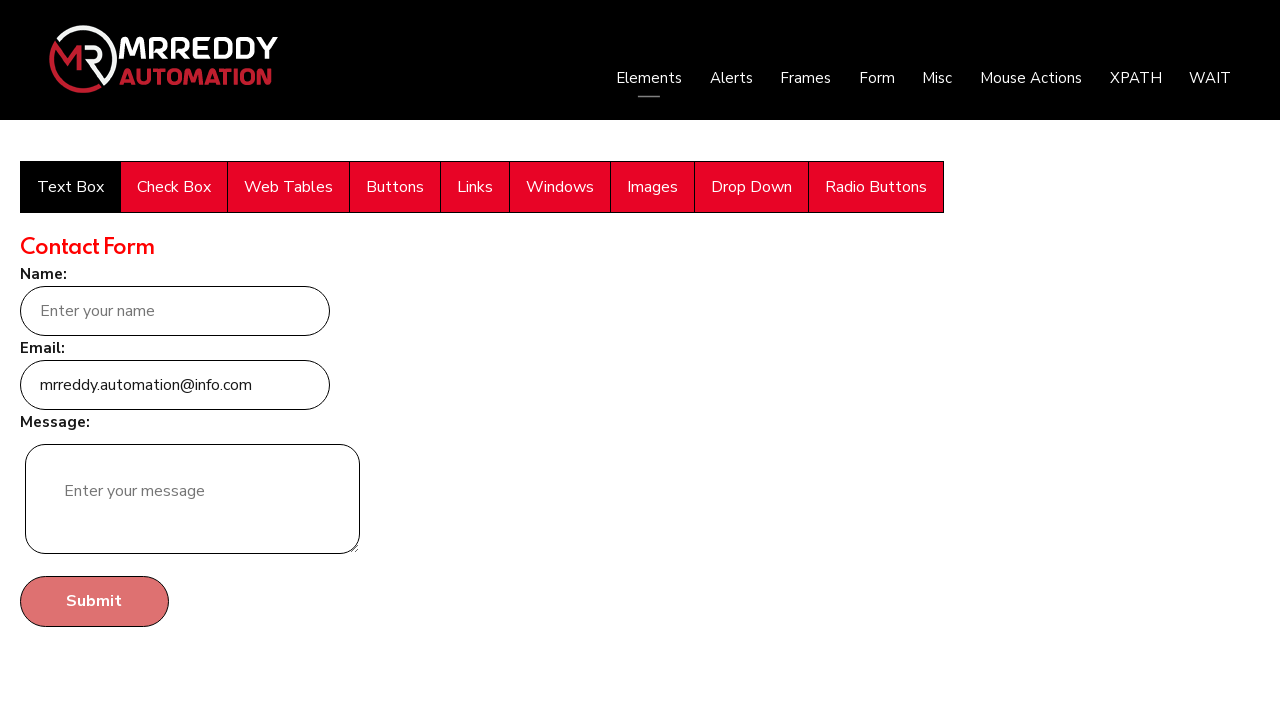

Checked if email field is enabled
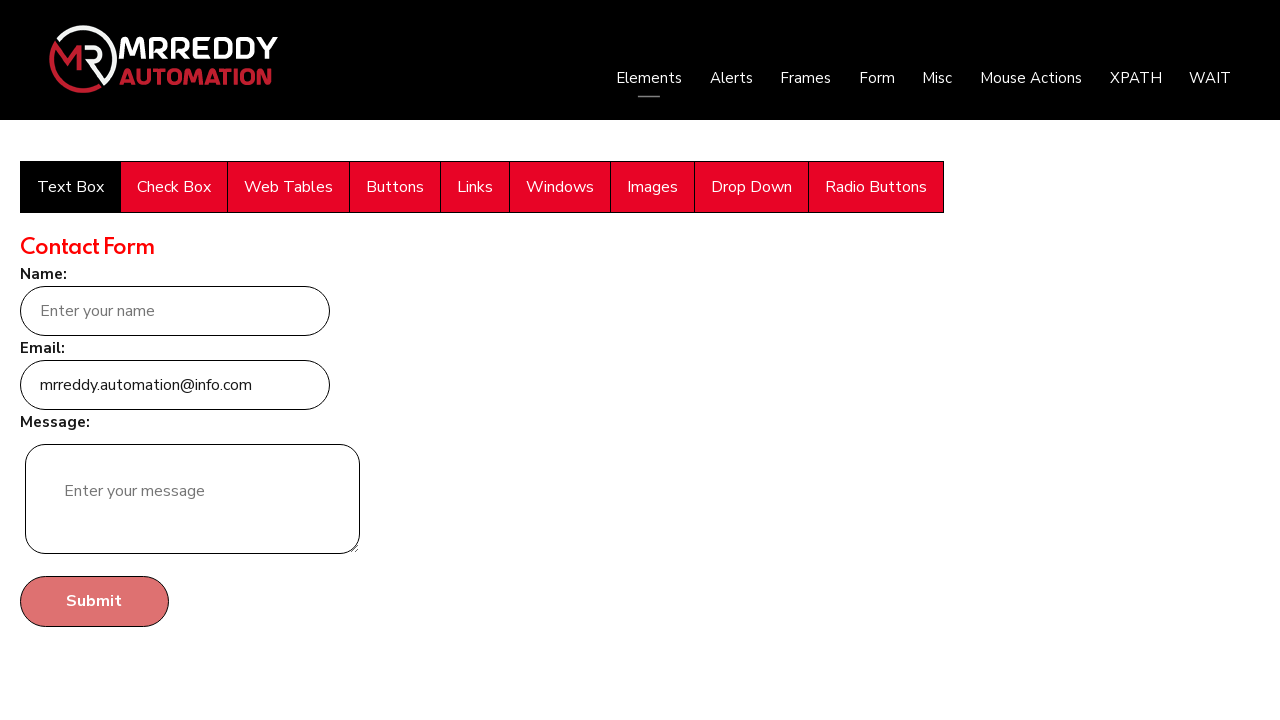

Checked if email field is editable
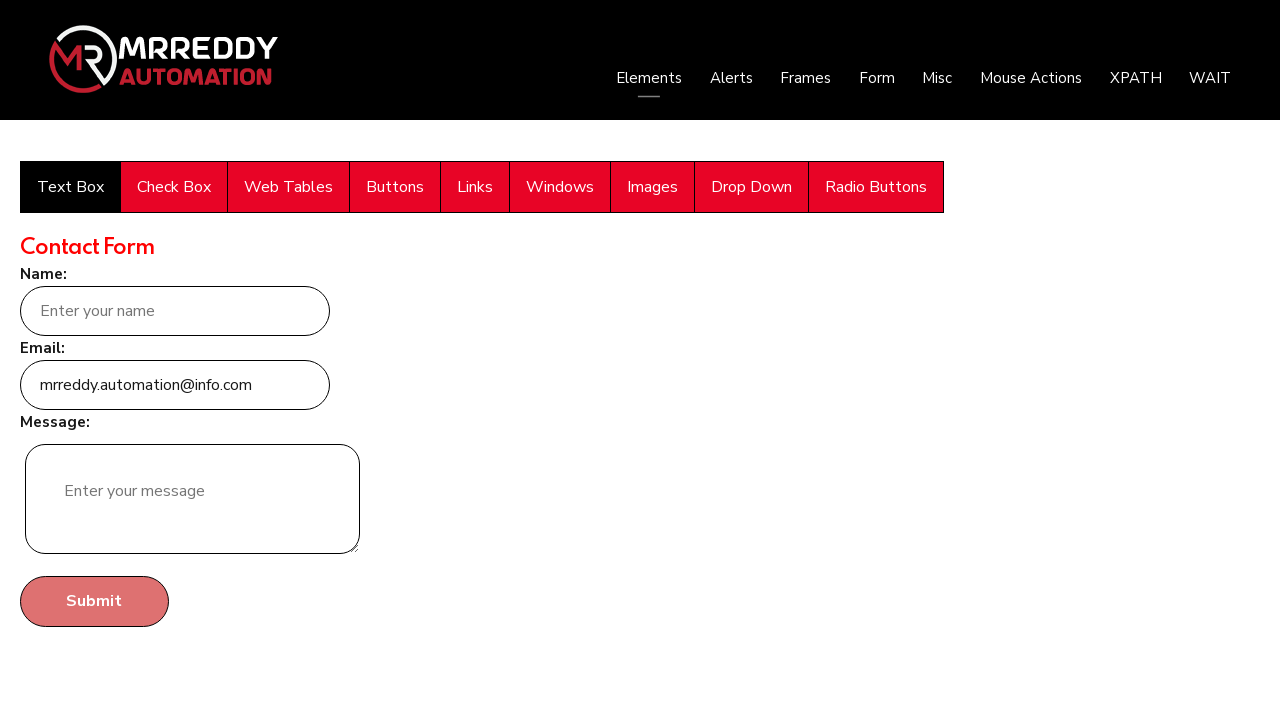

Cleared the name field on xpath=//input[@name='name']
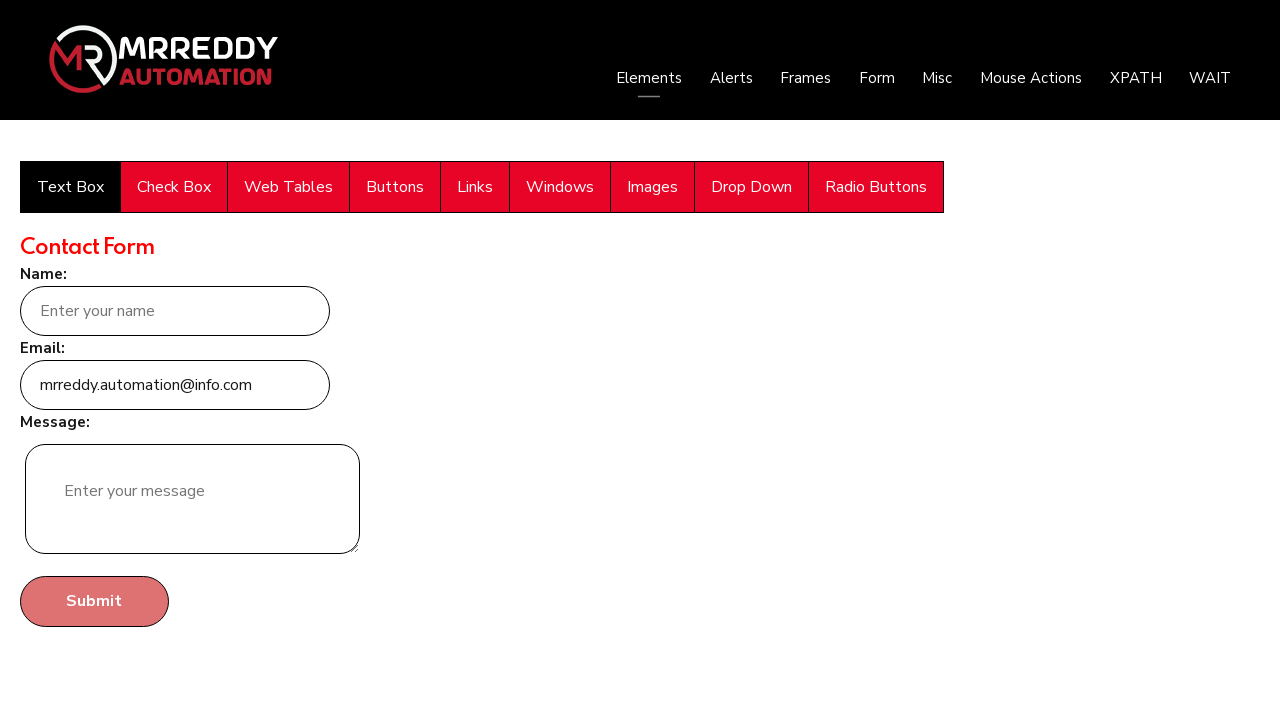

Filled name field with 'hello1' on xpath=//input[@name='name']
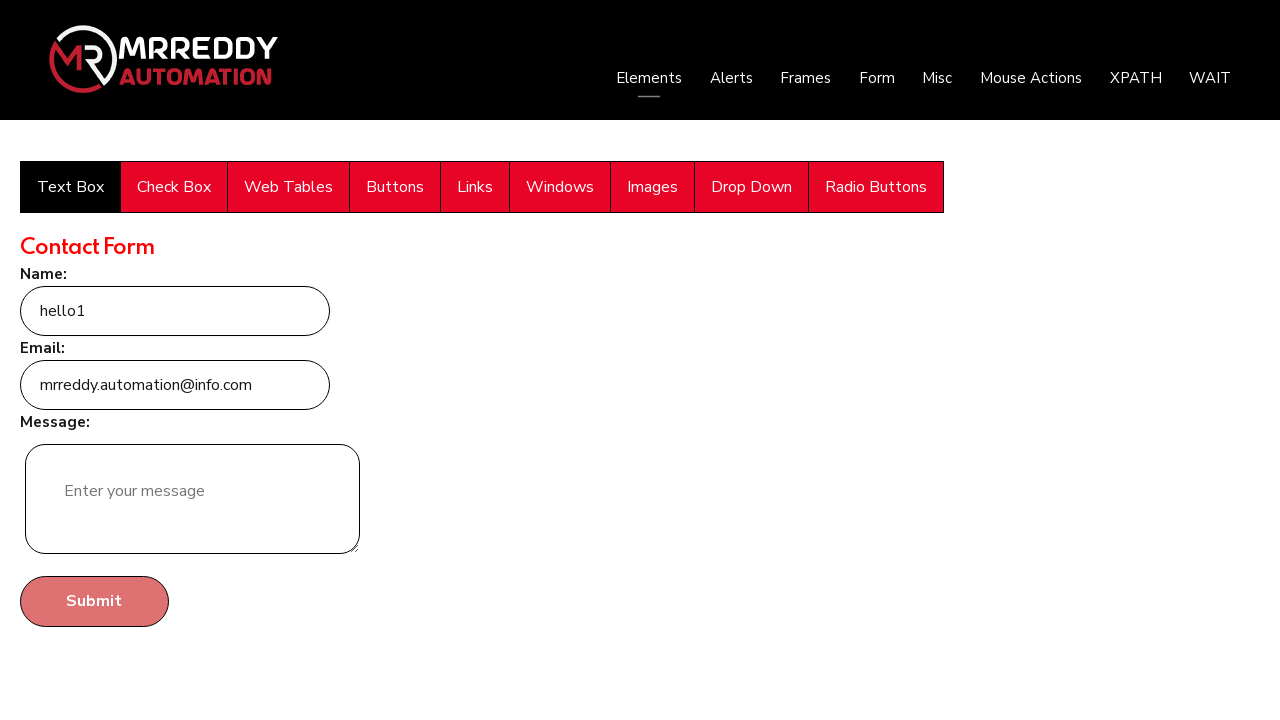

Retrieved the name field input value
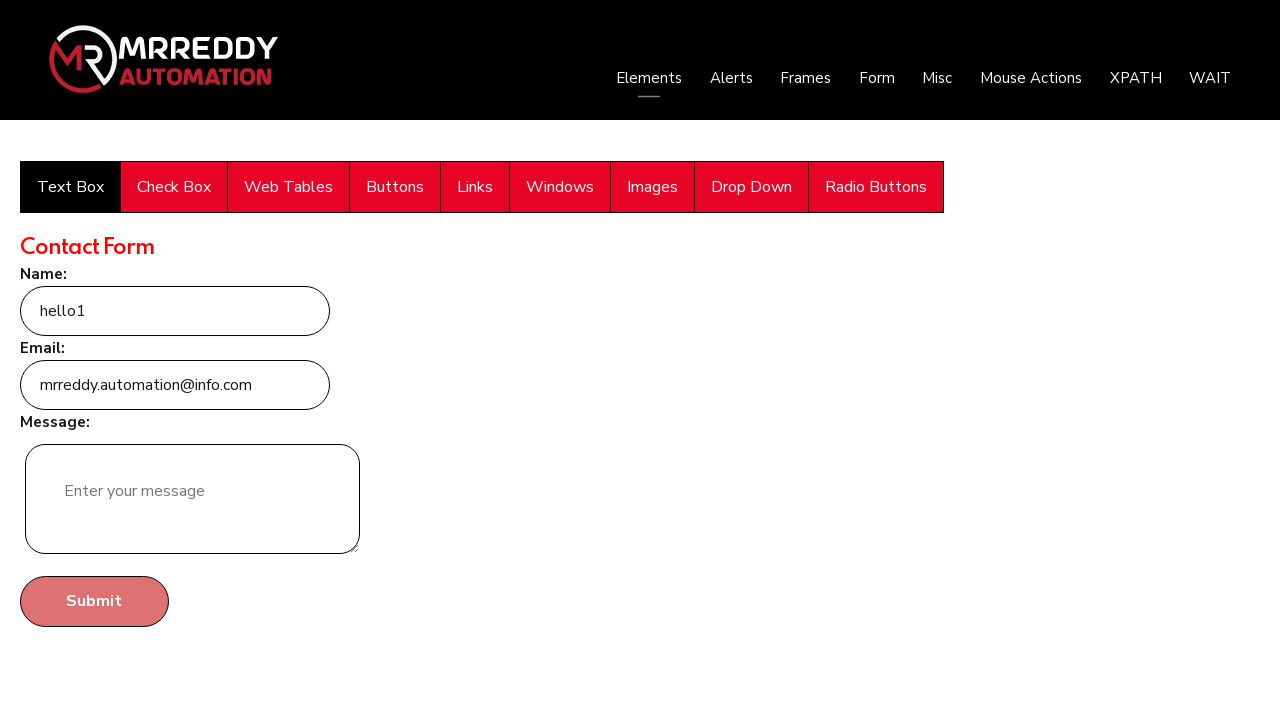

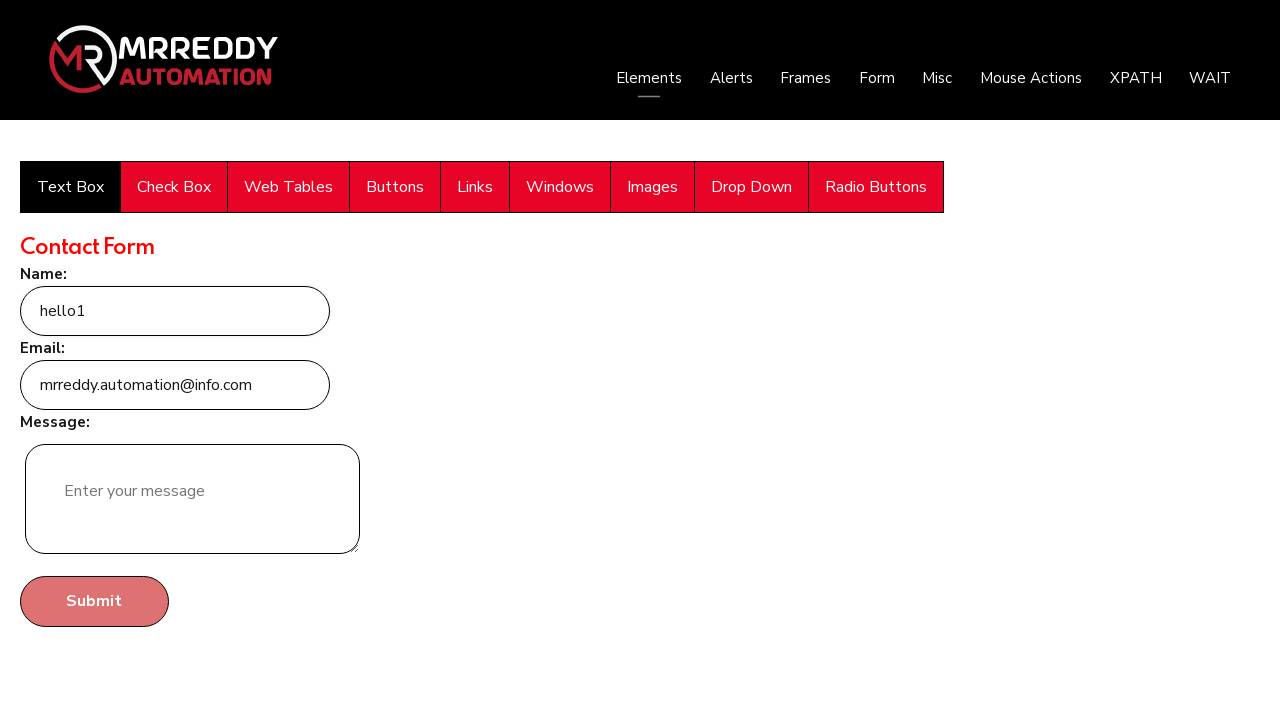